Tests a text box form by filling in full name, email, current address, and permanent address fields, then submitting the form

Starting URL: https://demoqa.com/text-box

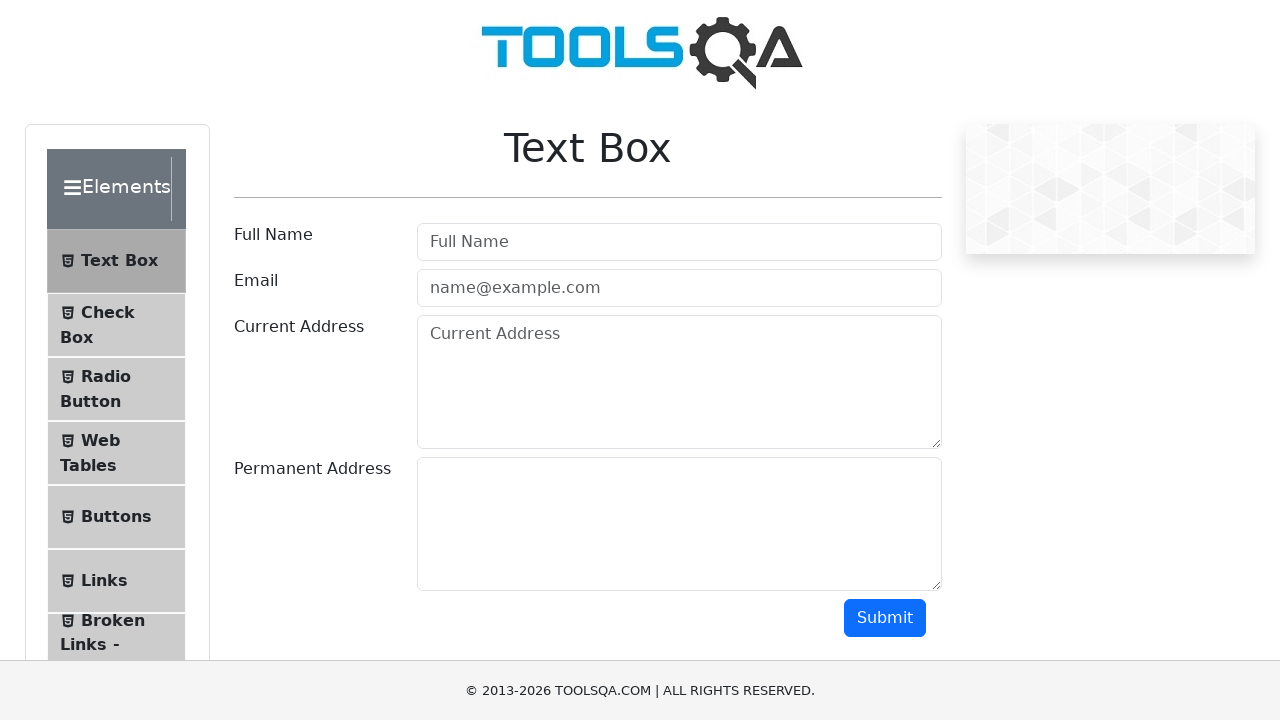

Filled full name field with 'John Smith' on #userName
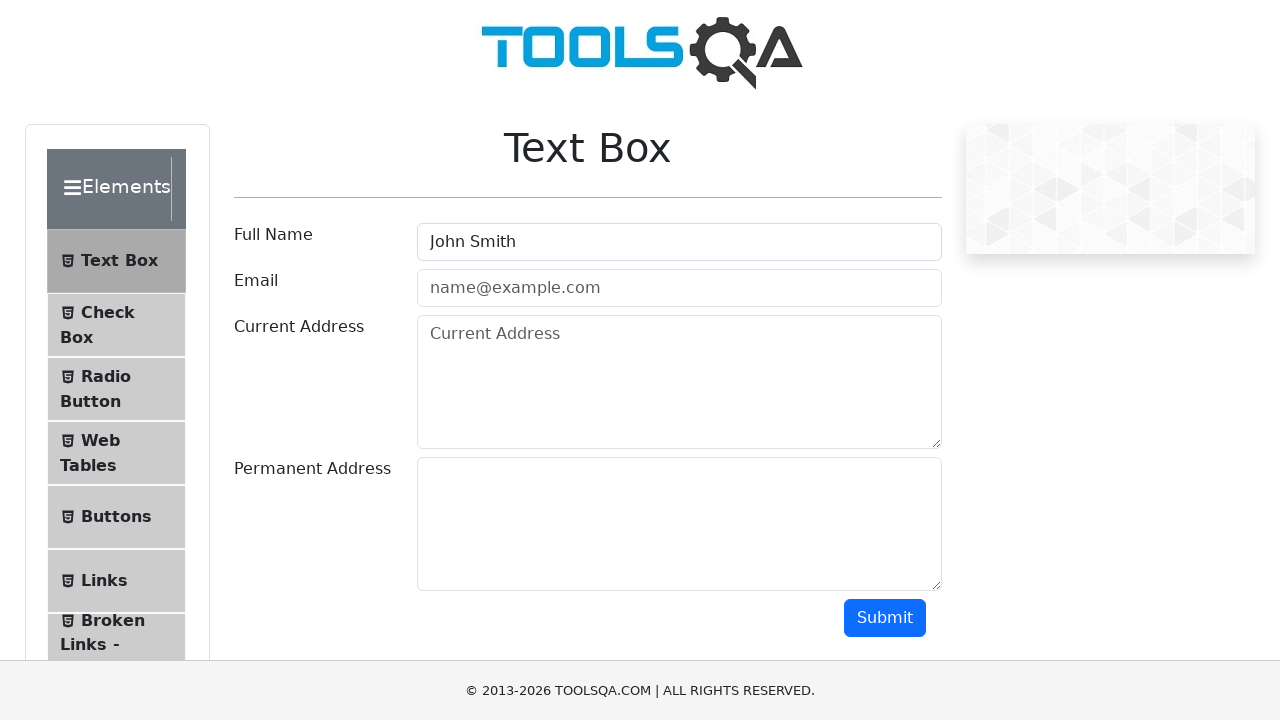

Filled email field with 'john.smith@example.com' on #userEmail
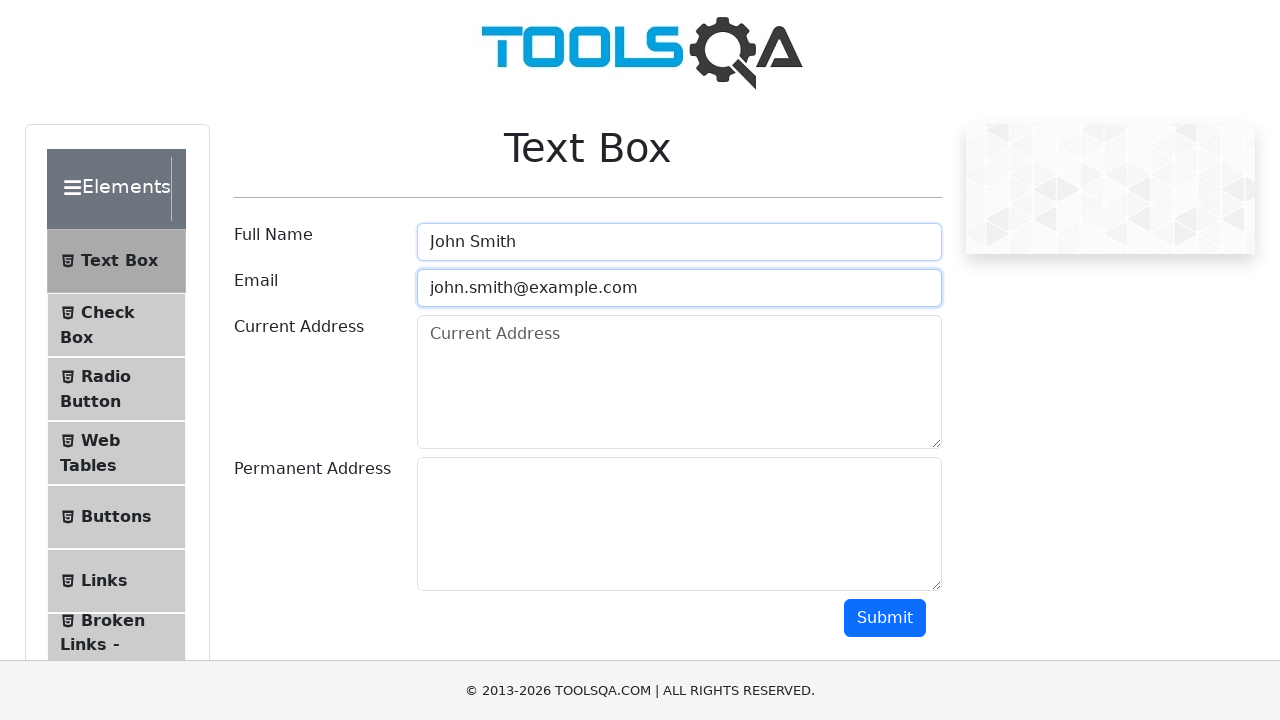

Filled current address field with multi-line address on #currentAddress
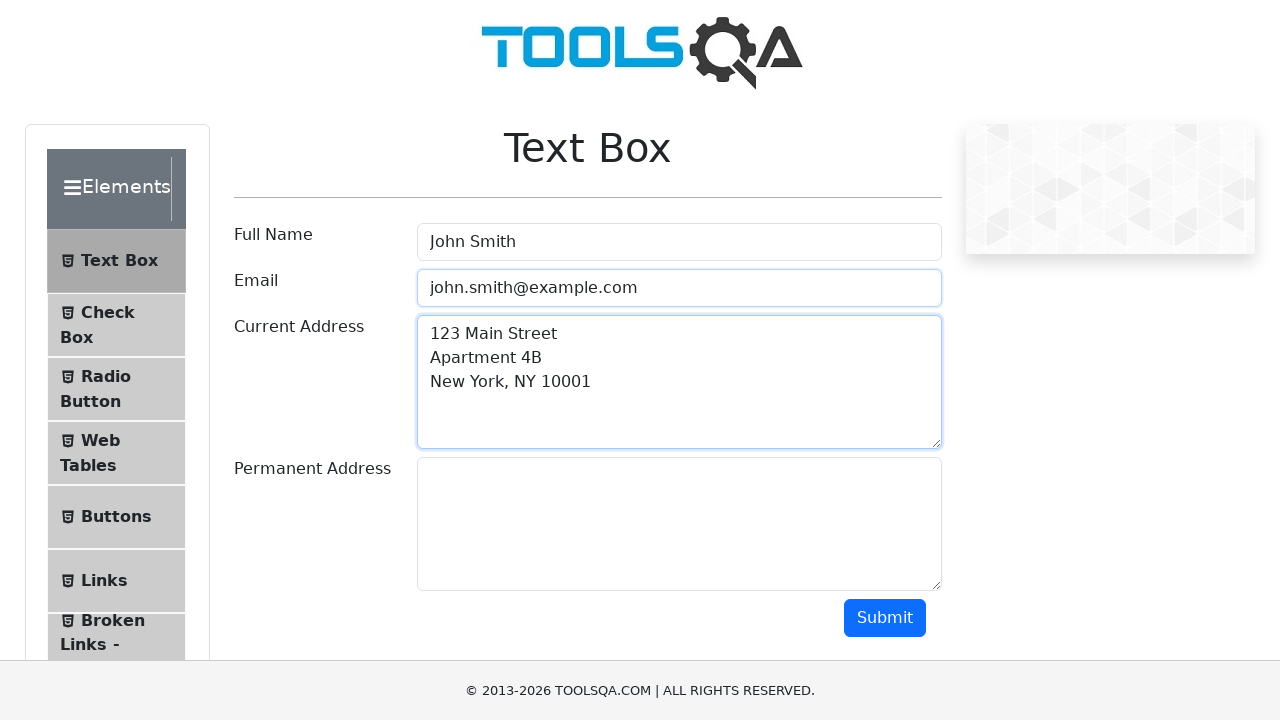

Filled permanent address field with multi-line address on #permanentAddress
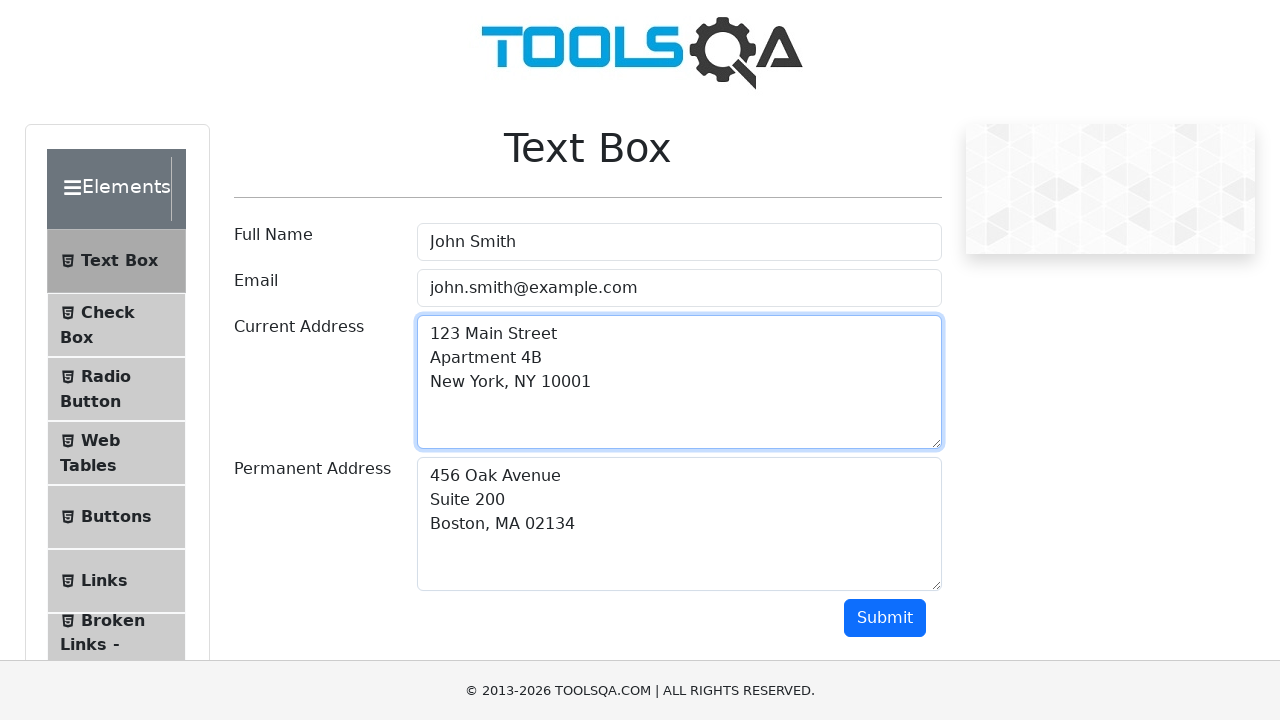

Submitted the form by clicking submit button
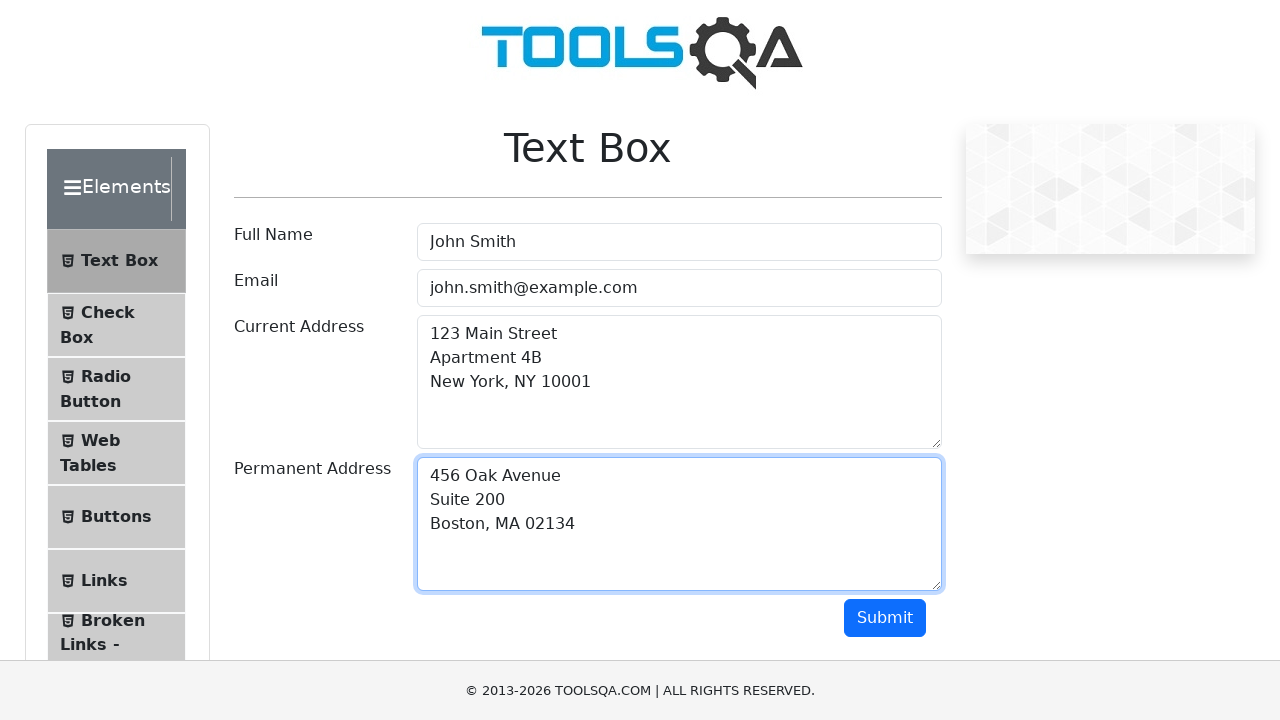

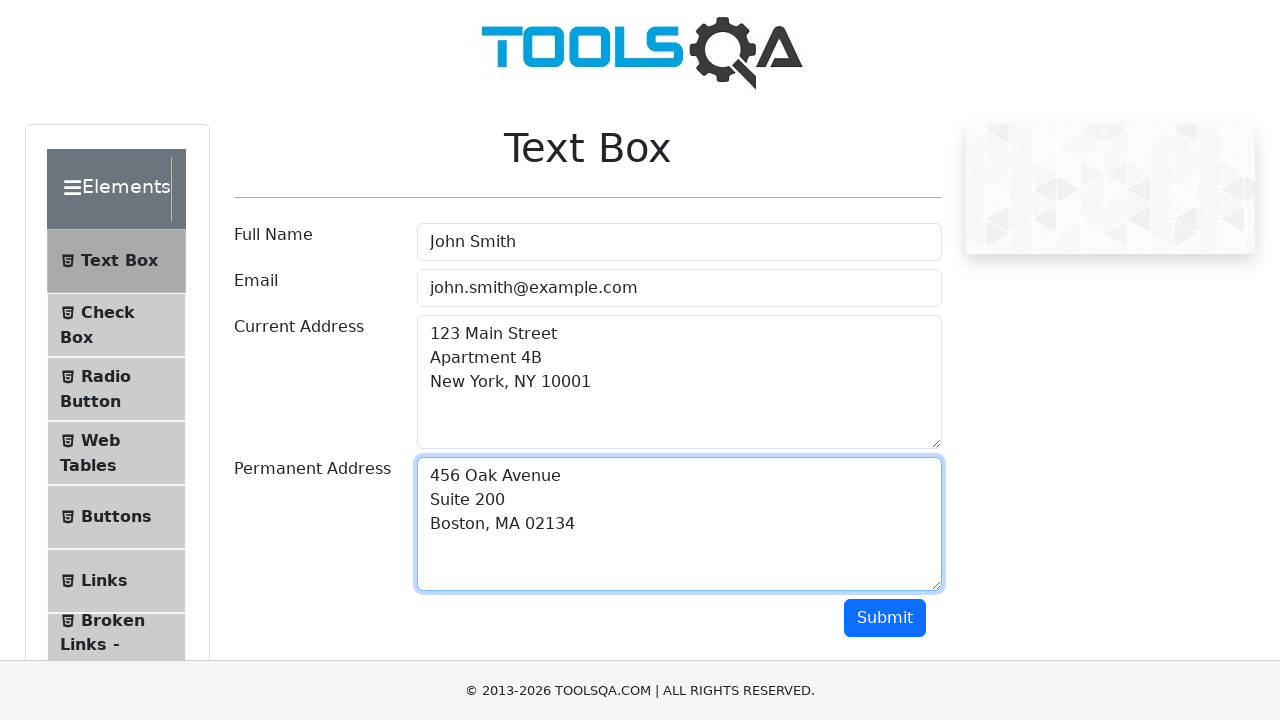